Tests a basic web form by entering text in a text box and clicking the submit button, then verifying the success message

Starting URL: https://www.selenium.dev/selenium/web/web-form.html

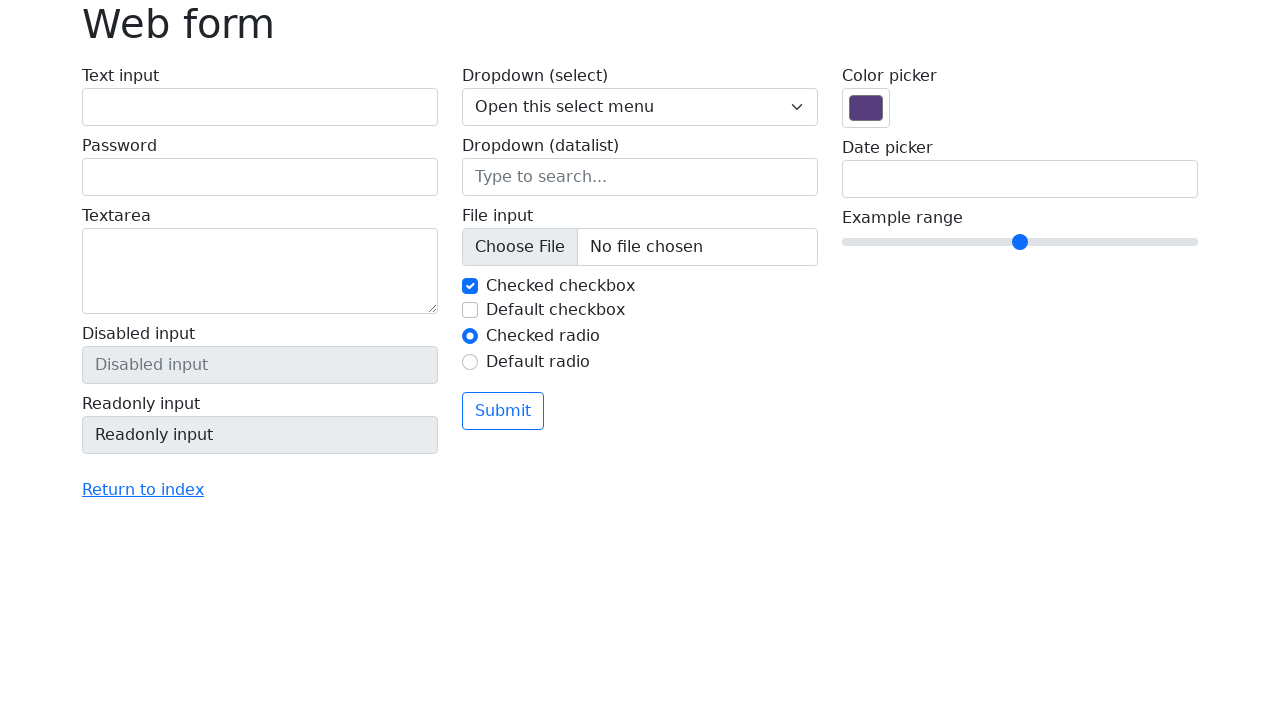

Filled text box with 'Selenium' on input[name='my-text']
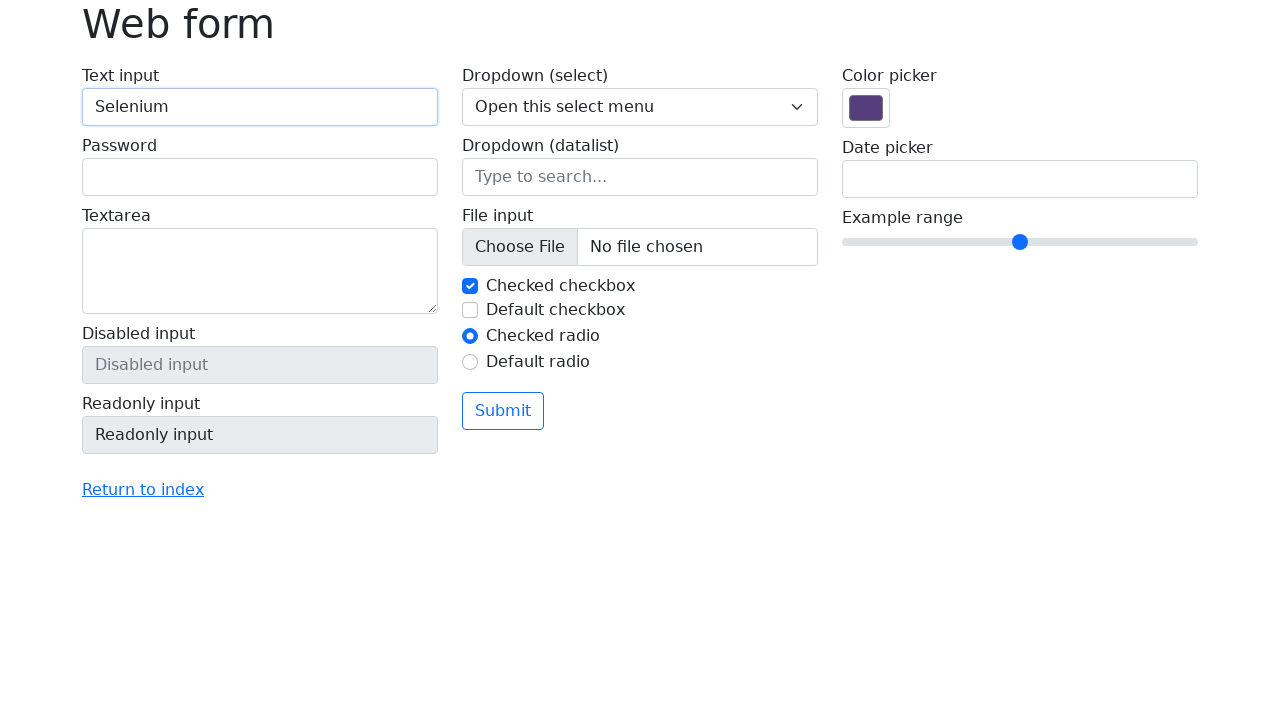

Clicked submit button at (503, 411) on button
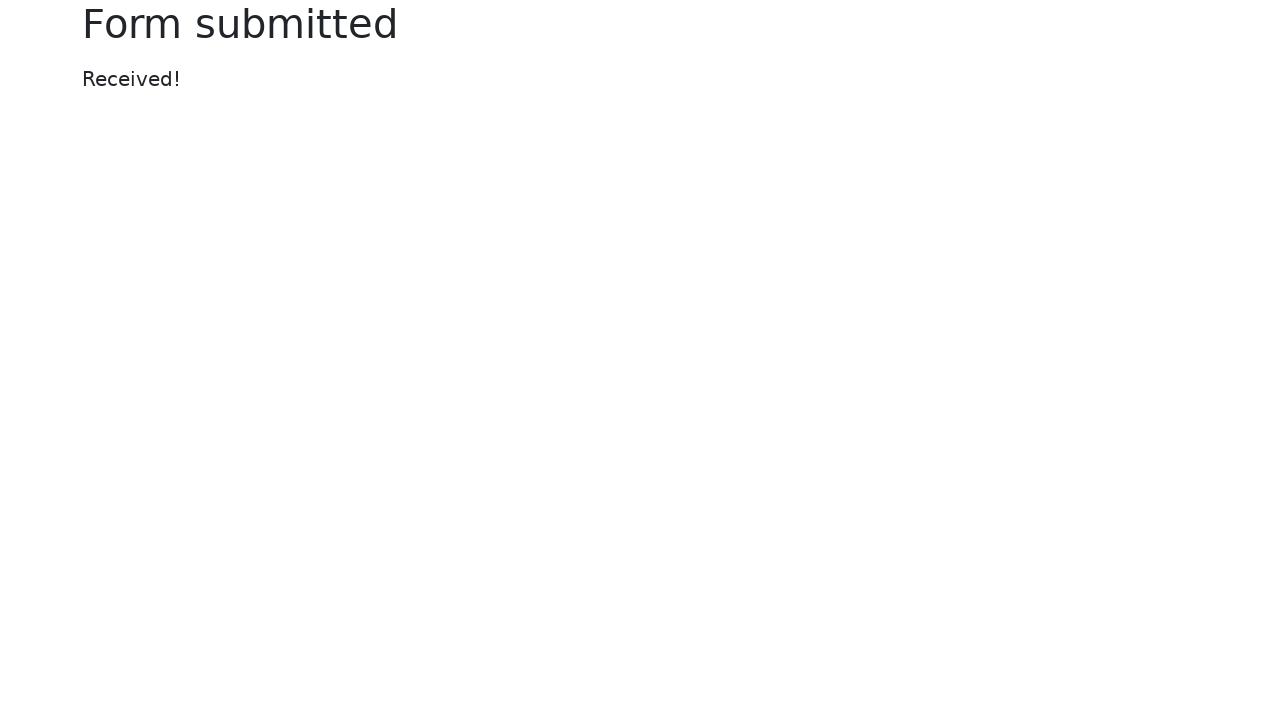

Success message appeared
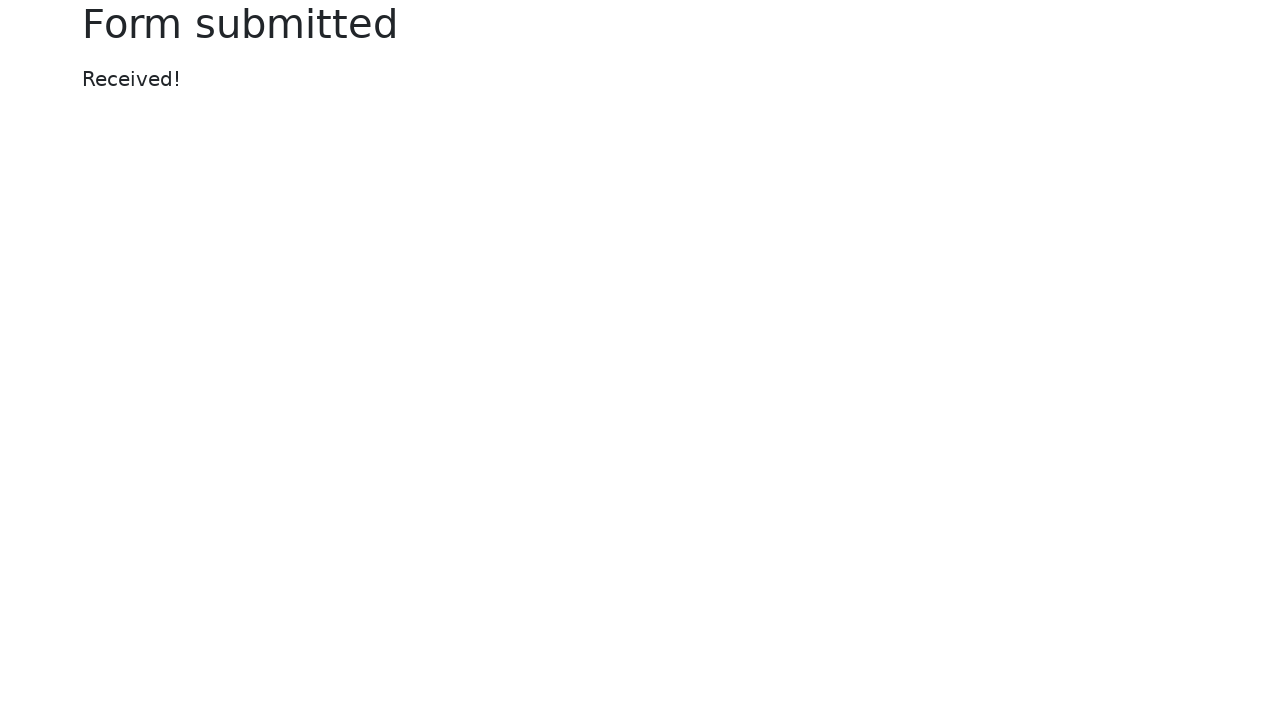

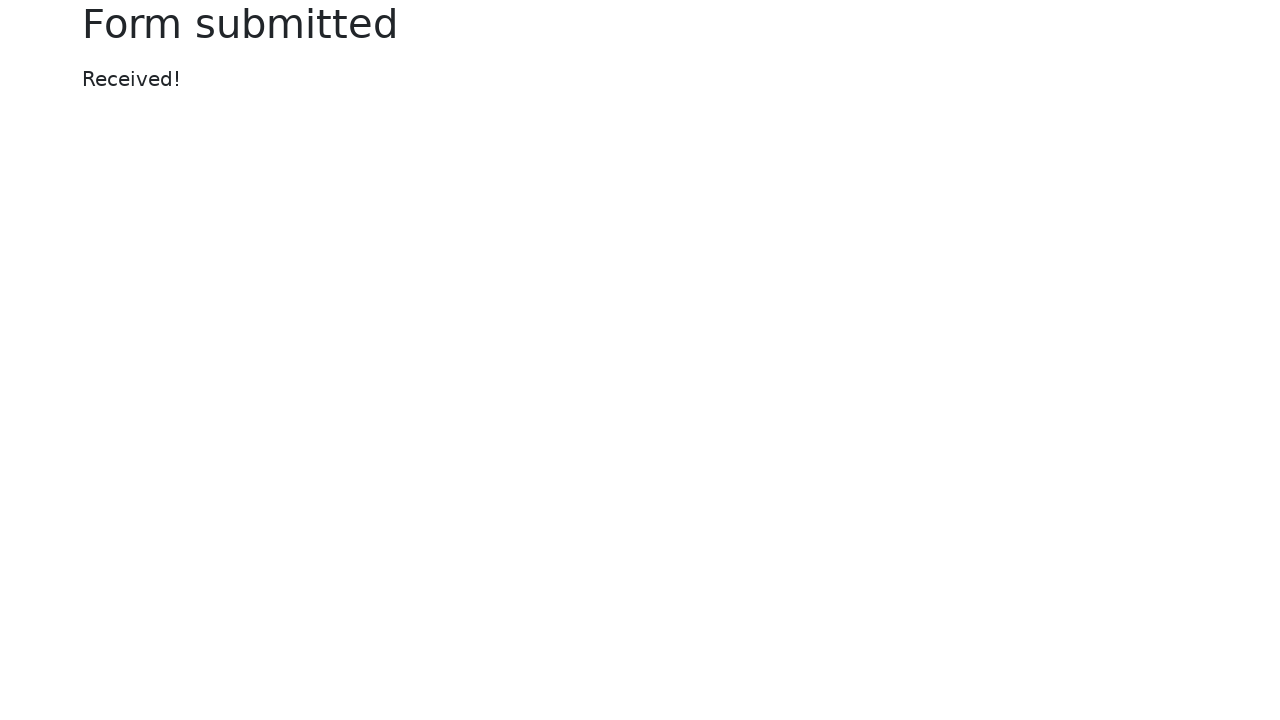